Navigates to a demo table page and verifies the column and row counts of an employee manager table

Starting URL: http://automationbykrishna.com/index.html

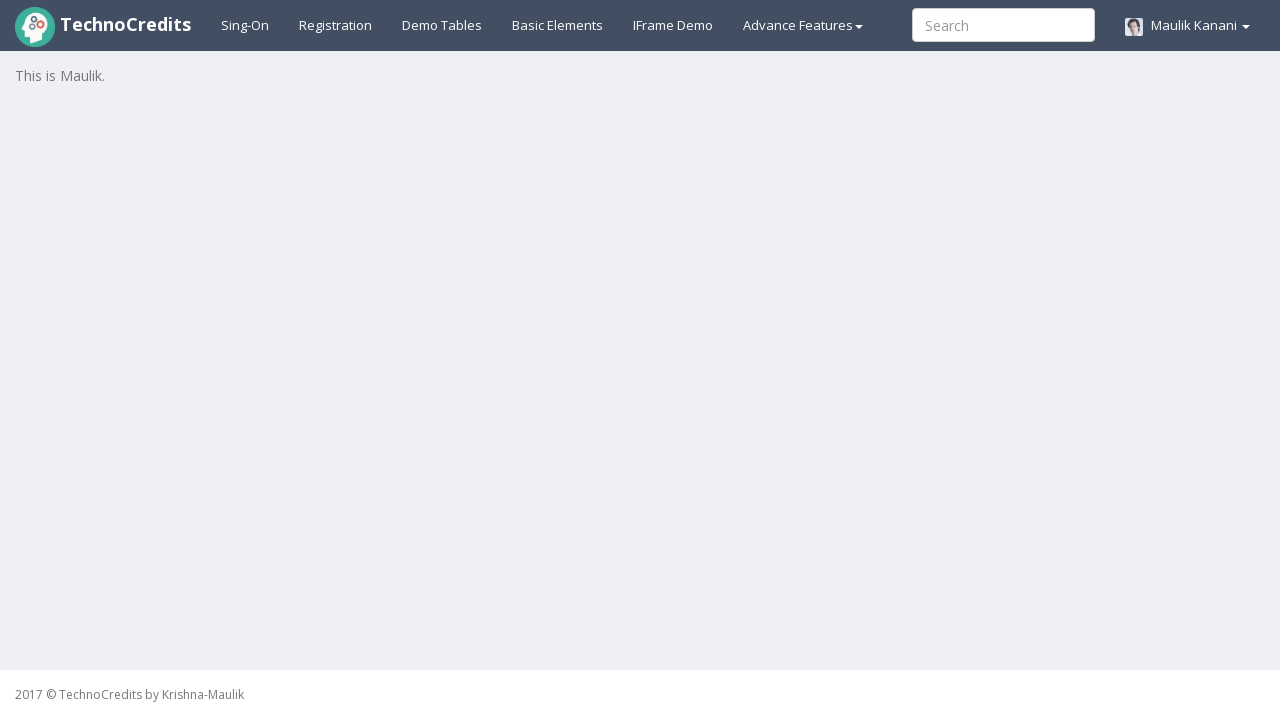

Clicked demo table link to reveal the table at (442, 25) on #demotable
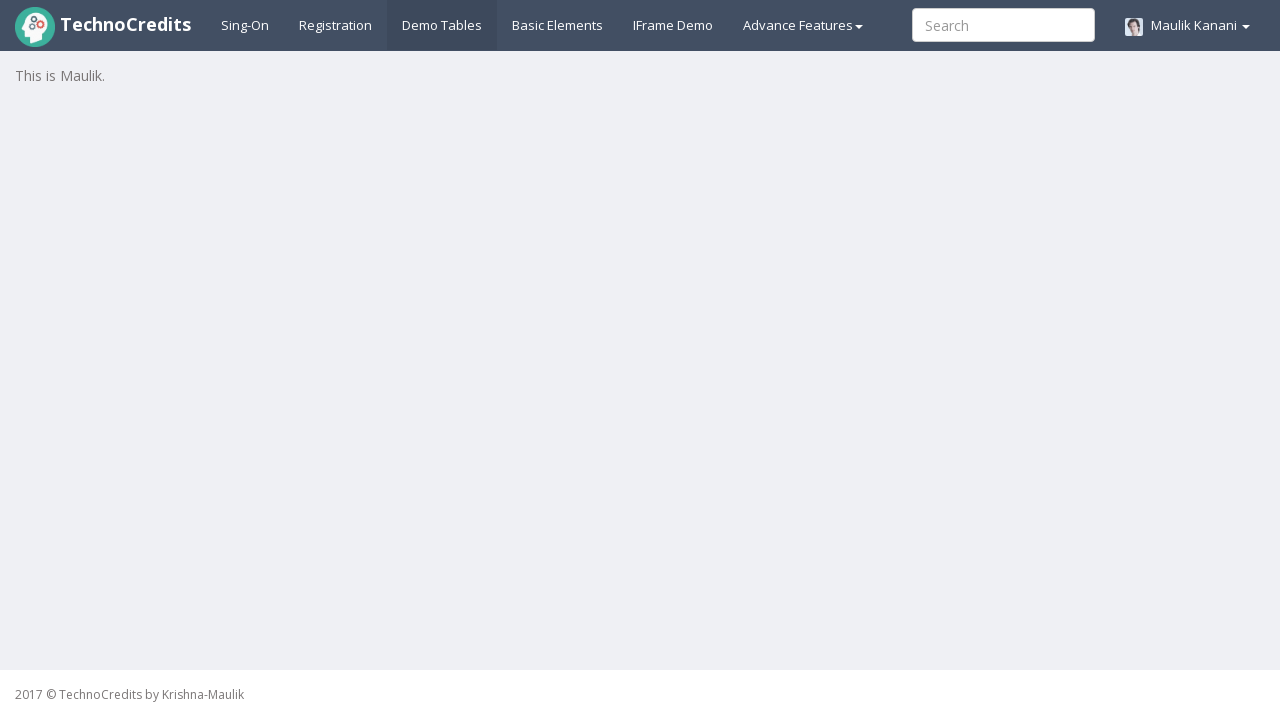

Employee manager table loaded and visible
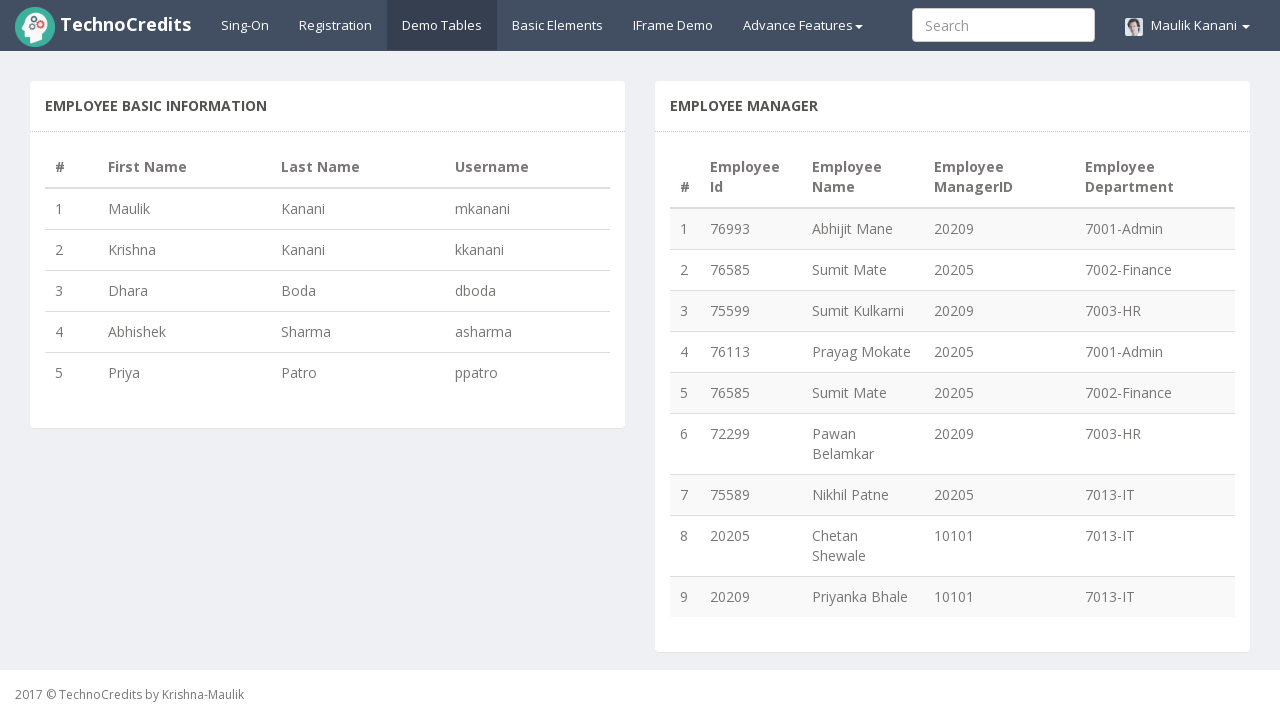

Located table header columns
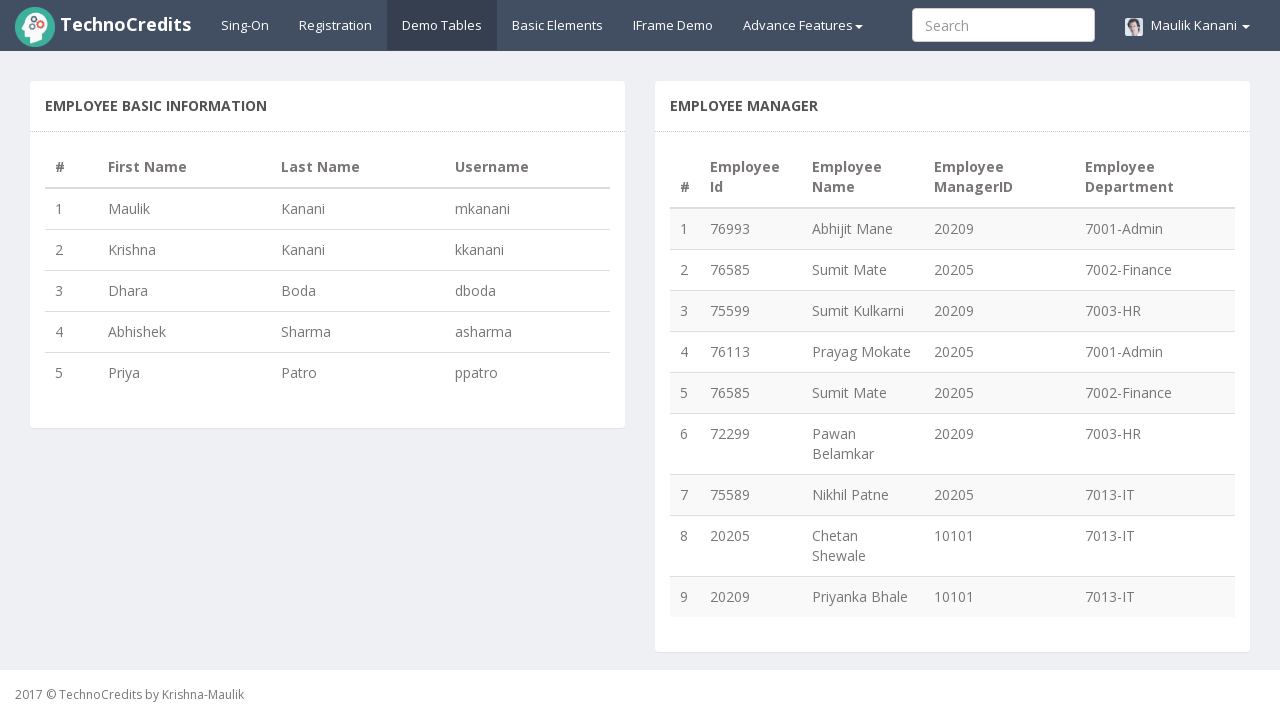

Verified column count: 5 columns found as expected
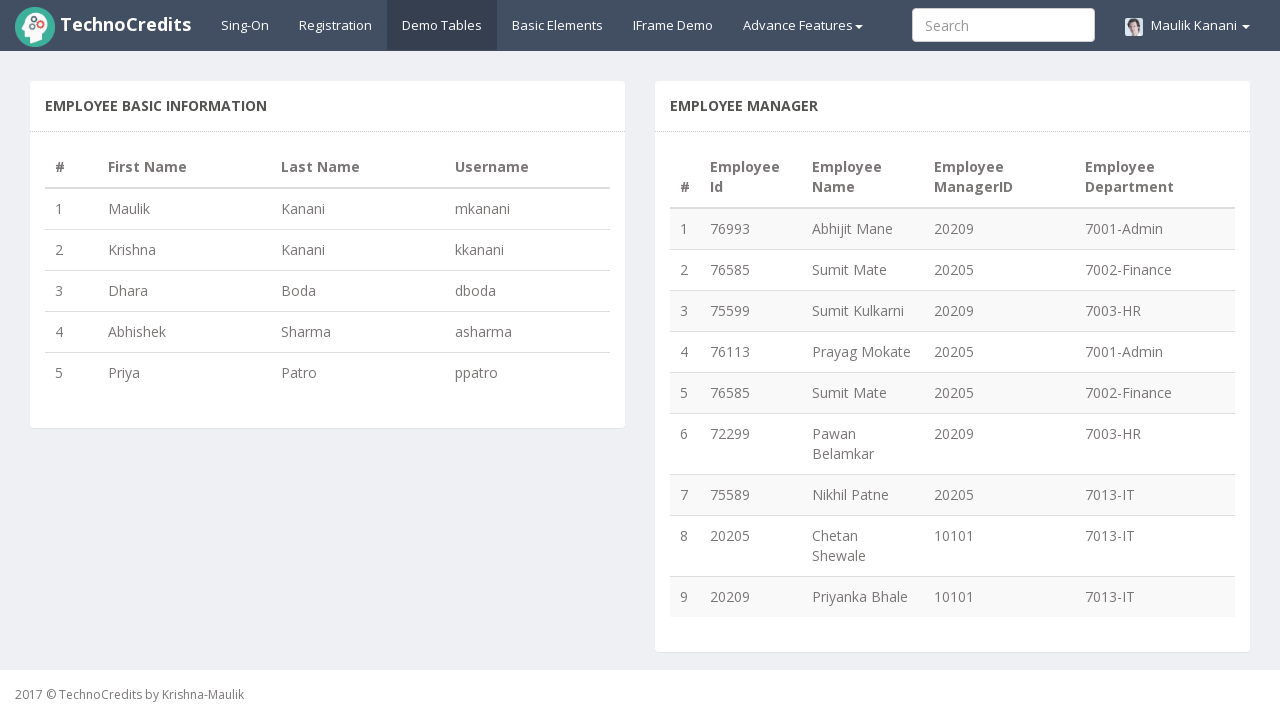

Located table body rows
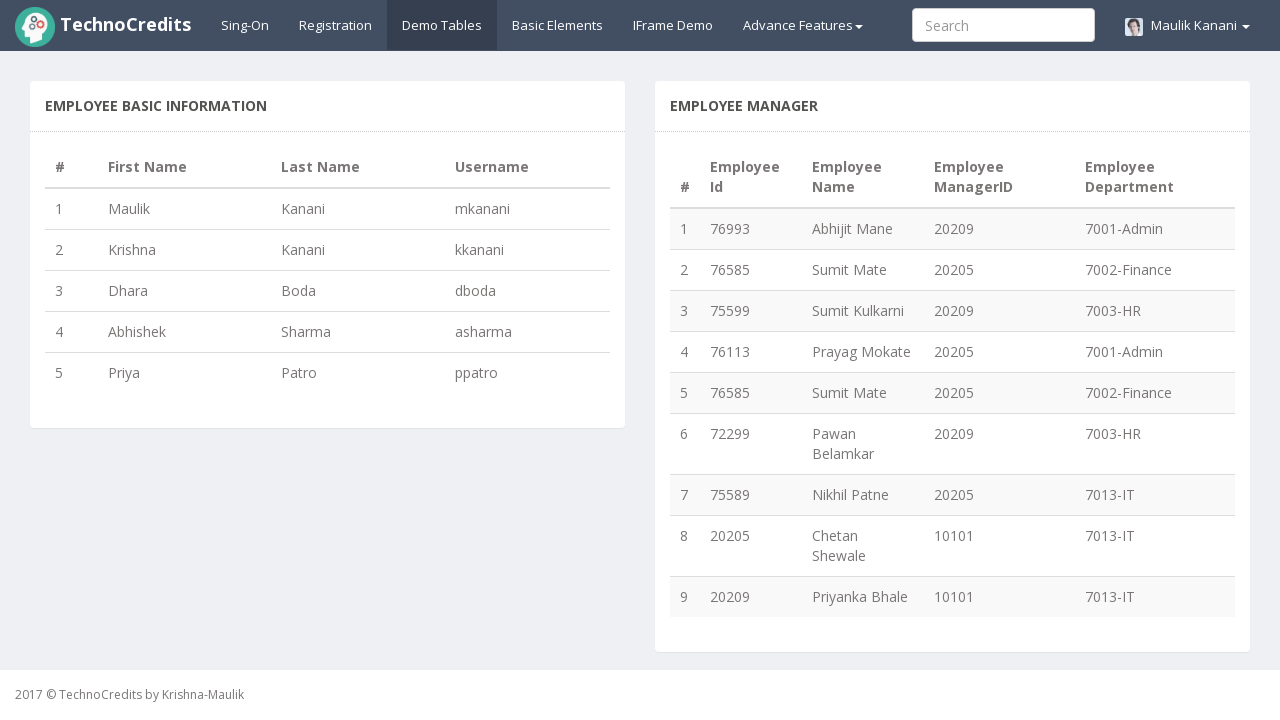

Verified row count: 9 rows found as expected
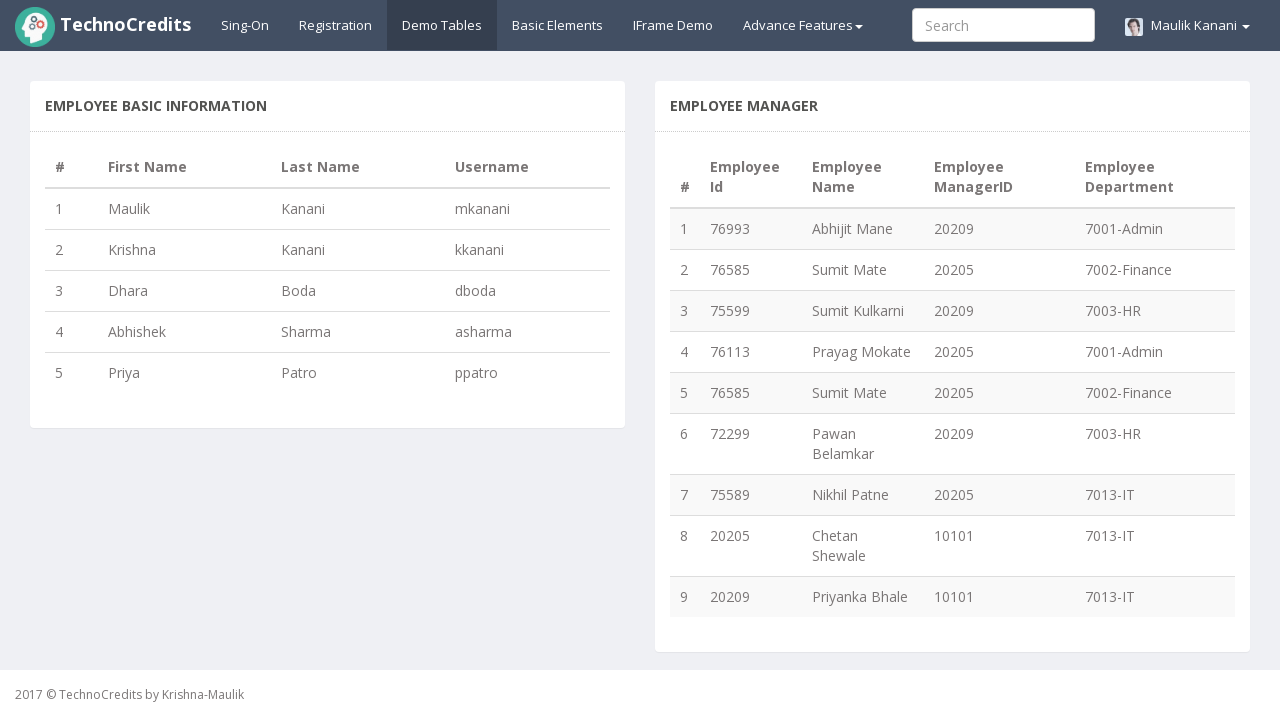

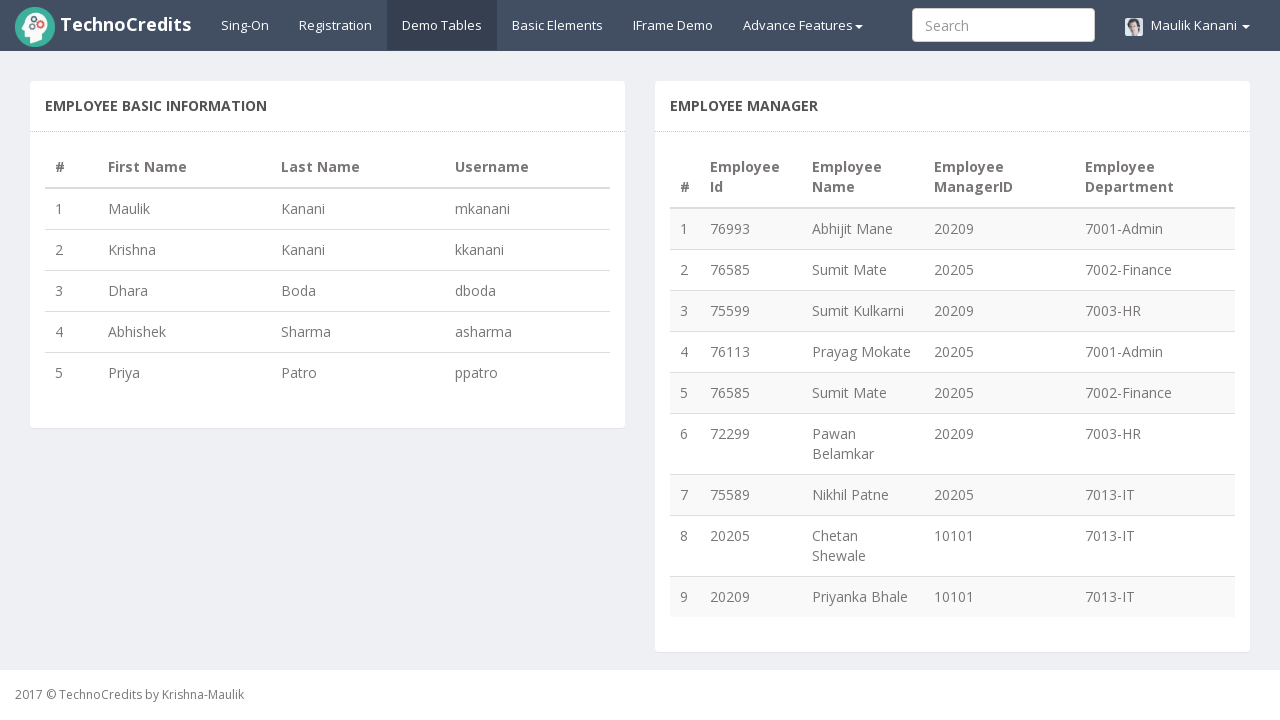